Tests iframe handling by navigating to the Frames page and switching between two iframes to read their content.

Starting URL: https://demoqa.com

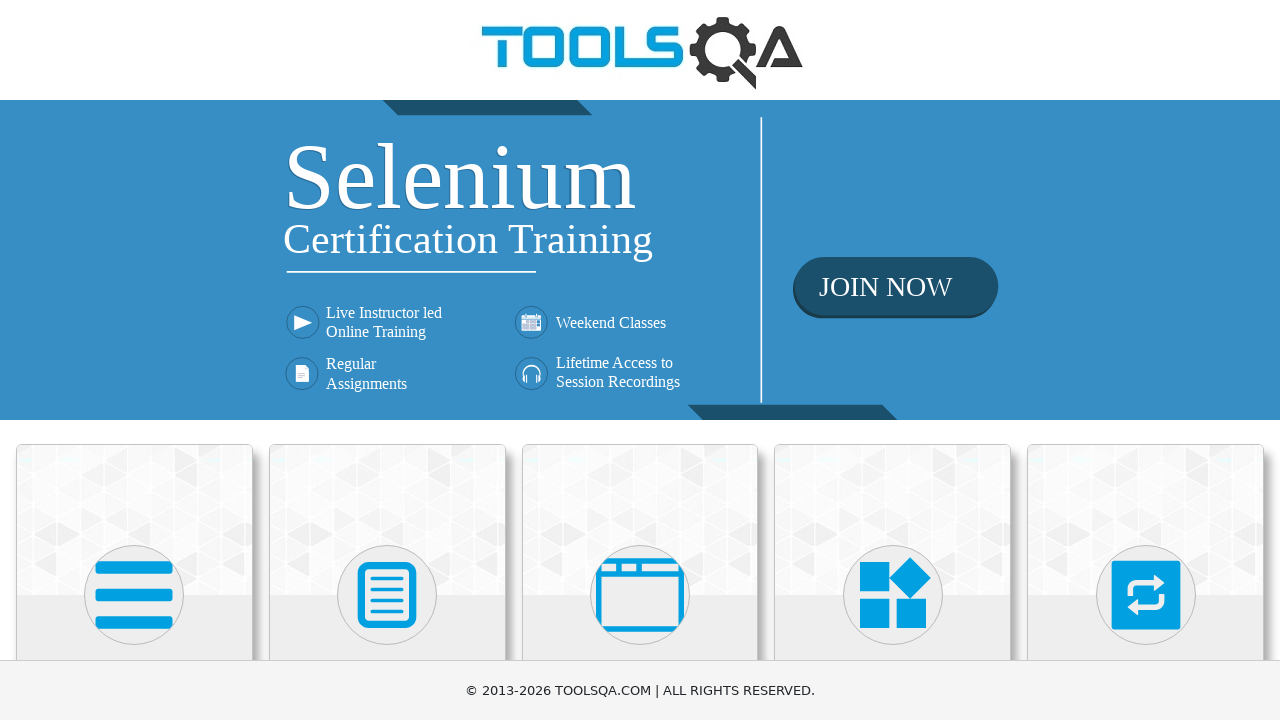

Clicked on 'Alerts, Frame & Windows' menu card at (640, 360) on text=Alerts, Frame & Windows
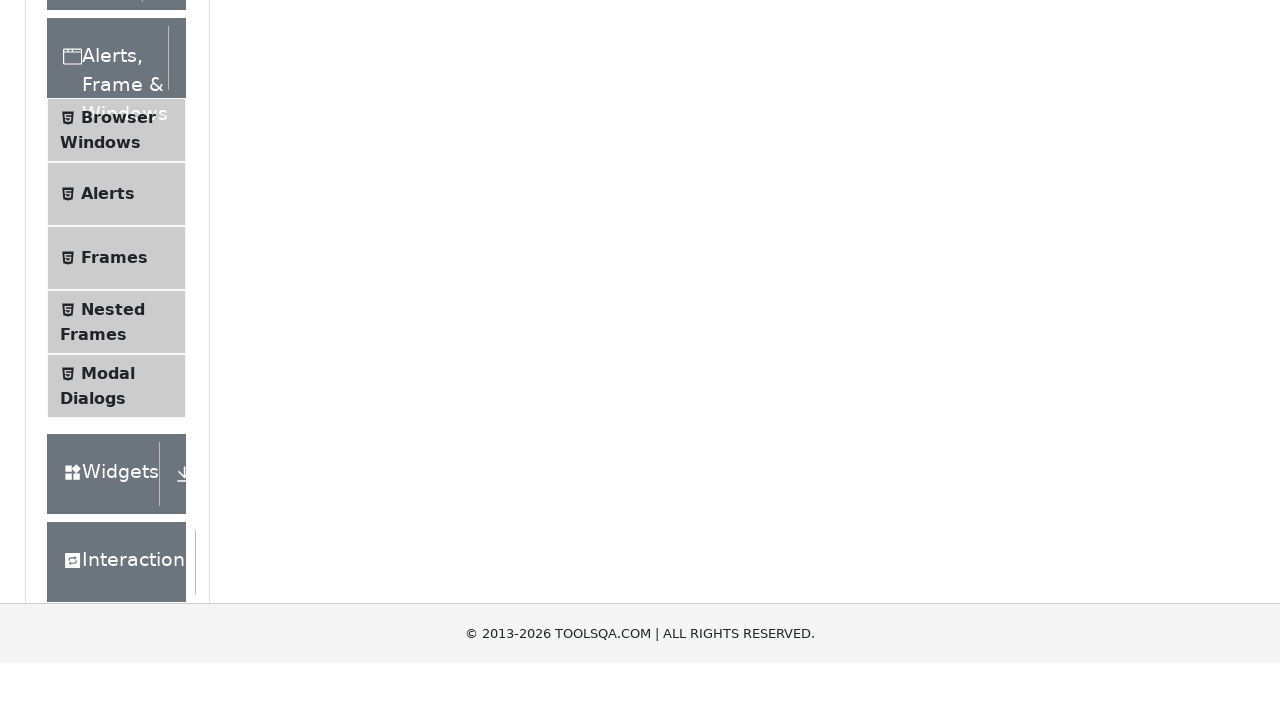

Clicked on 'Frames' submenu at (114, 565) on text=Frames
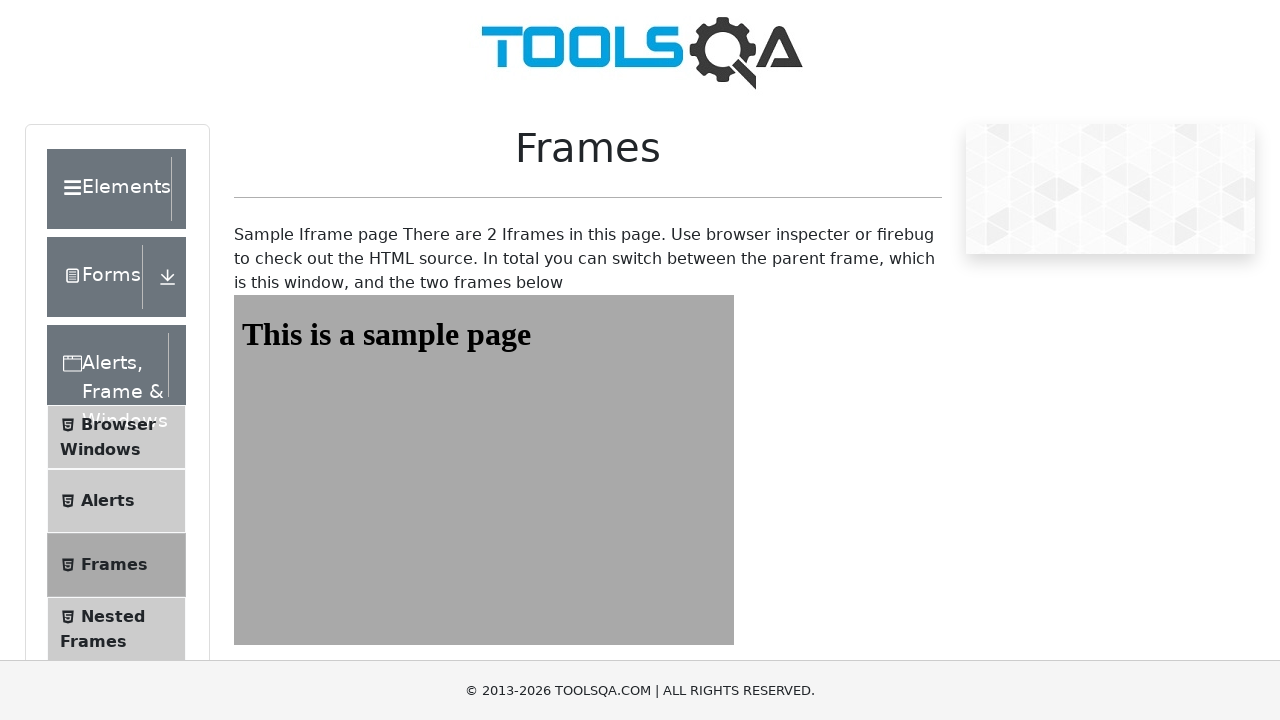

Located the first iframe (#frame1)
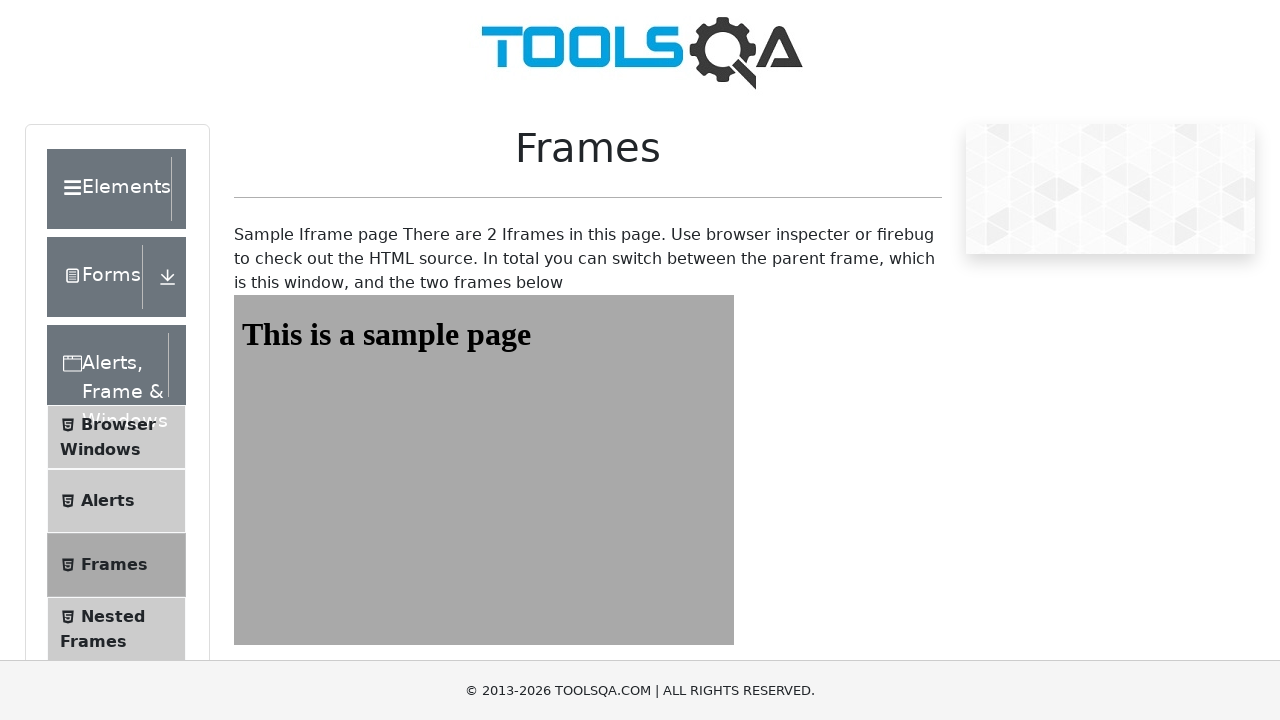

Waited for sample heading content in first iframe to load
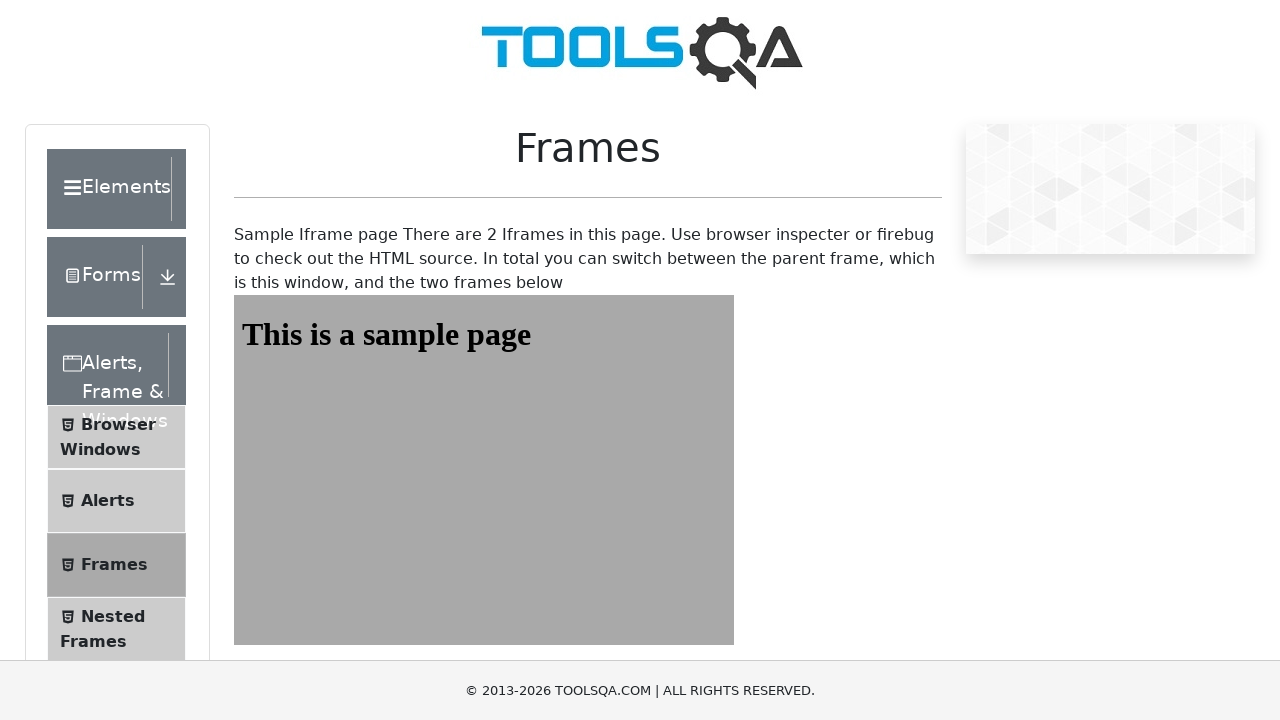

Located the second iframe (#frame2)
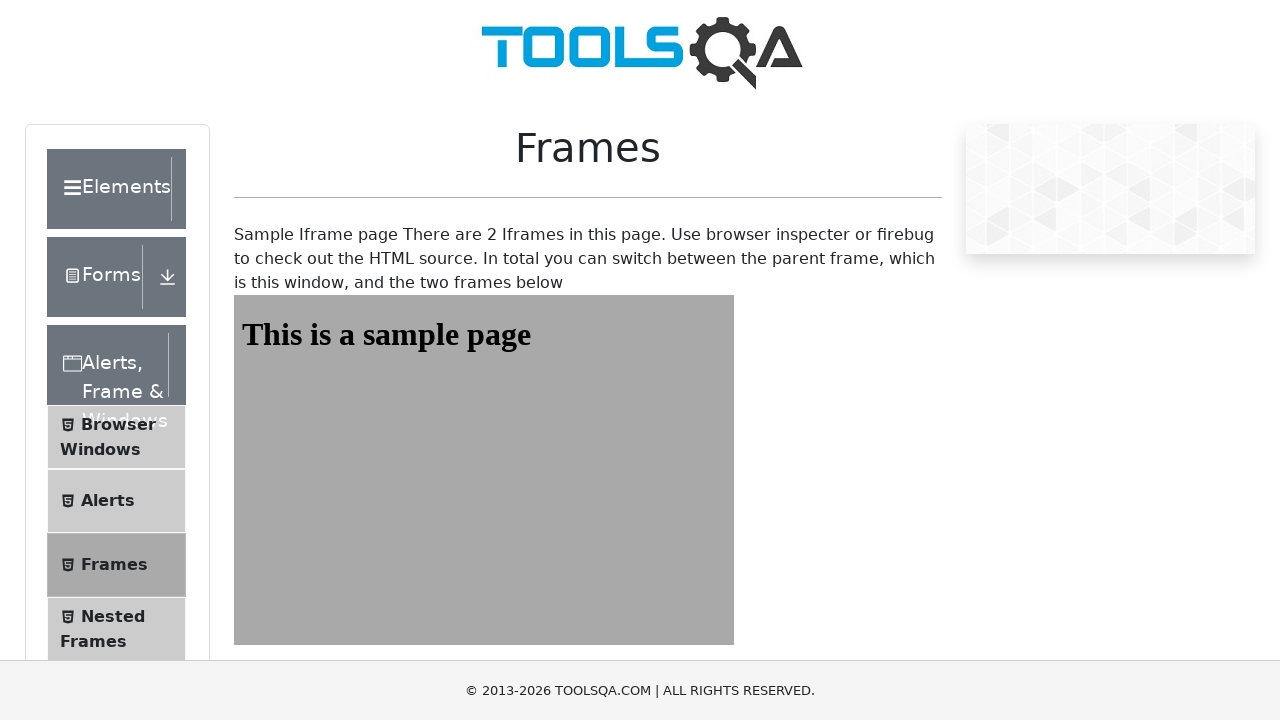

Waited for sample heading content in second iframe to load
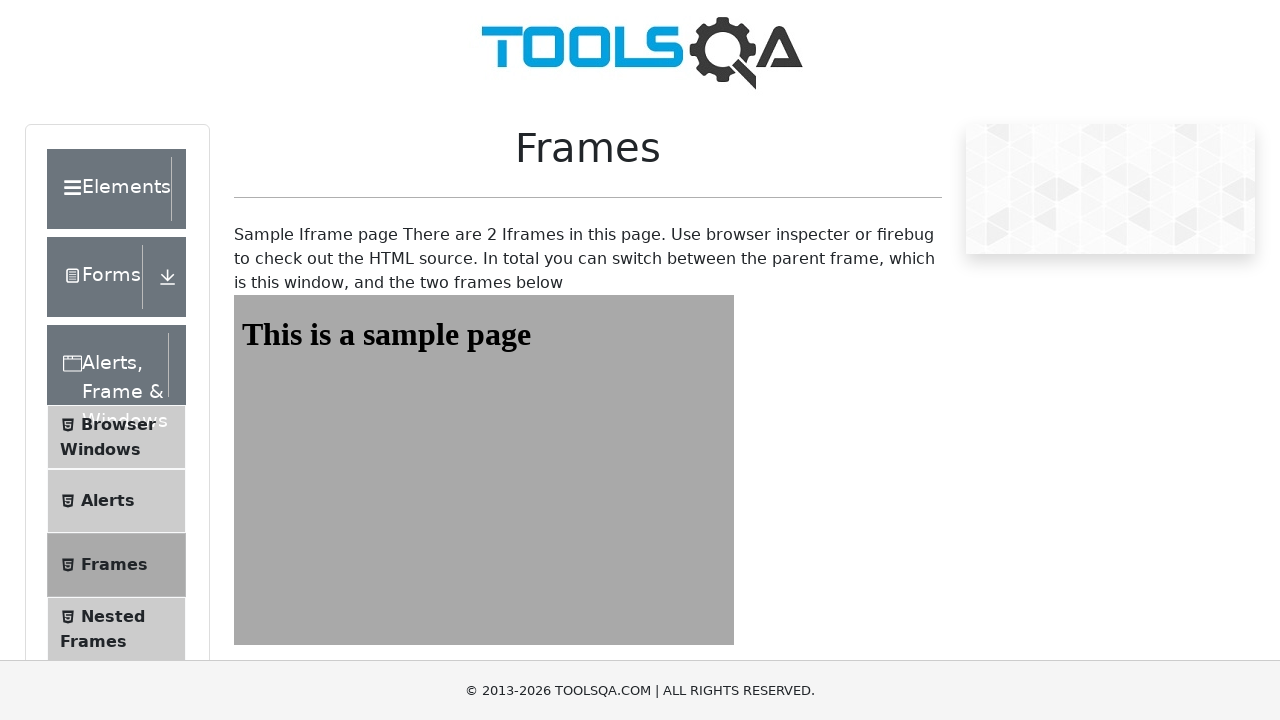

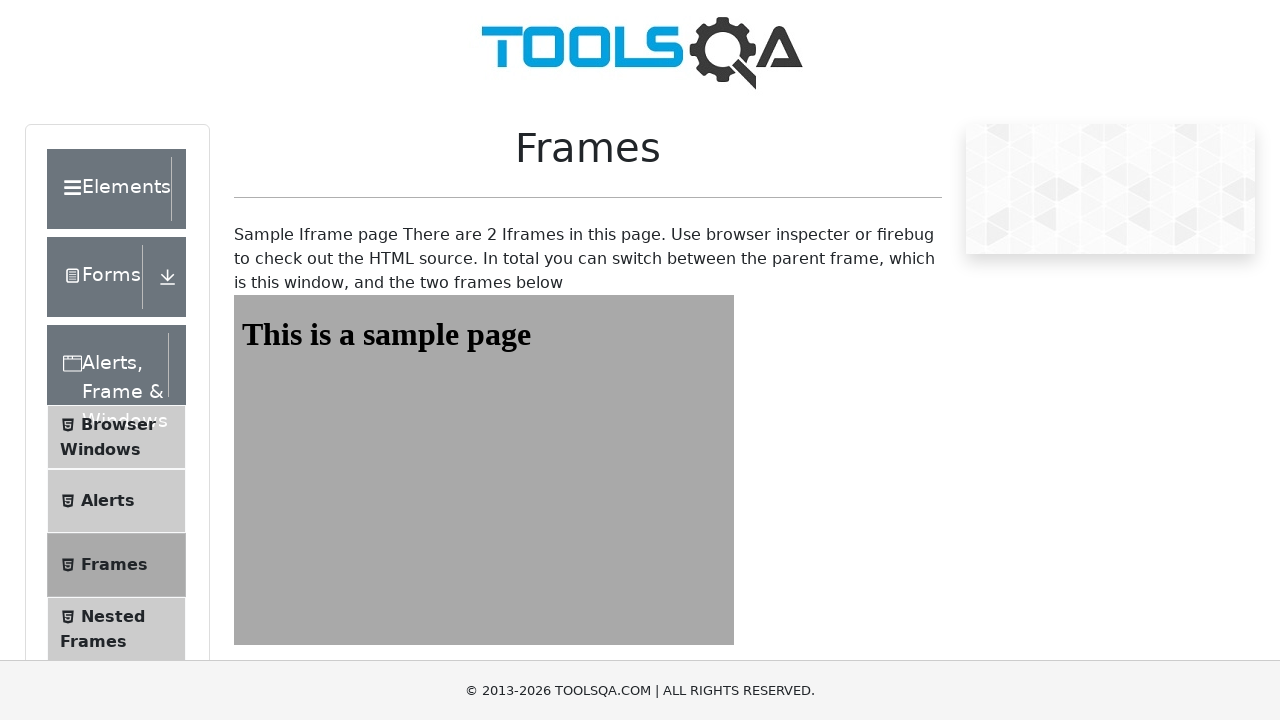